Tests clicking on the API navigation button and verifies navigation to API docs page

Starting URL: https://webdriver.io

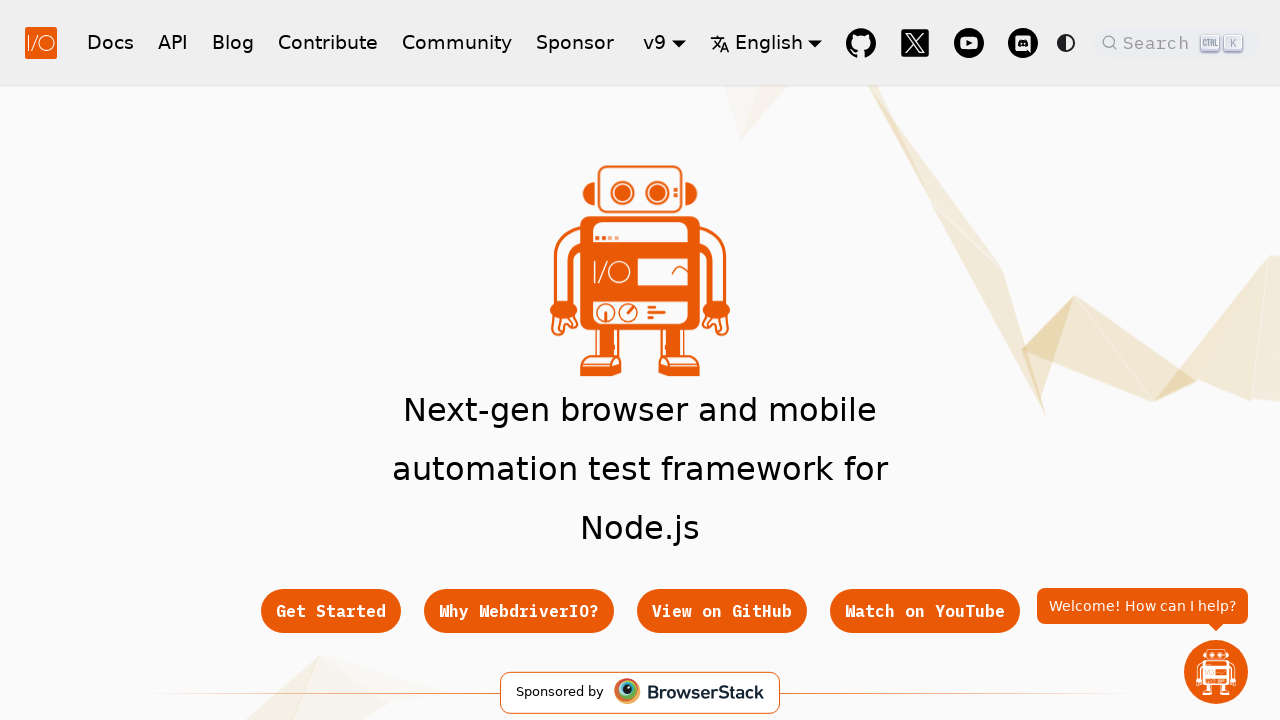

Clicked on API navigation button at (173, 42) on a.navbar__link[href='/docs/api']
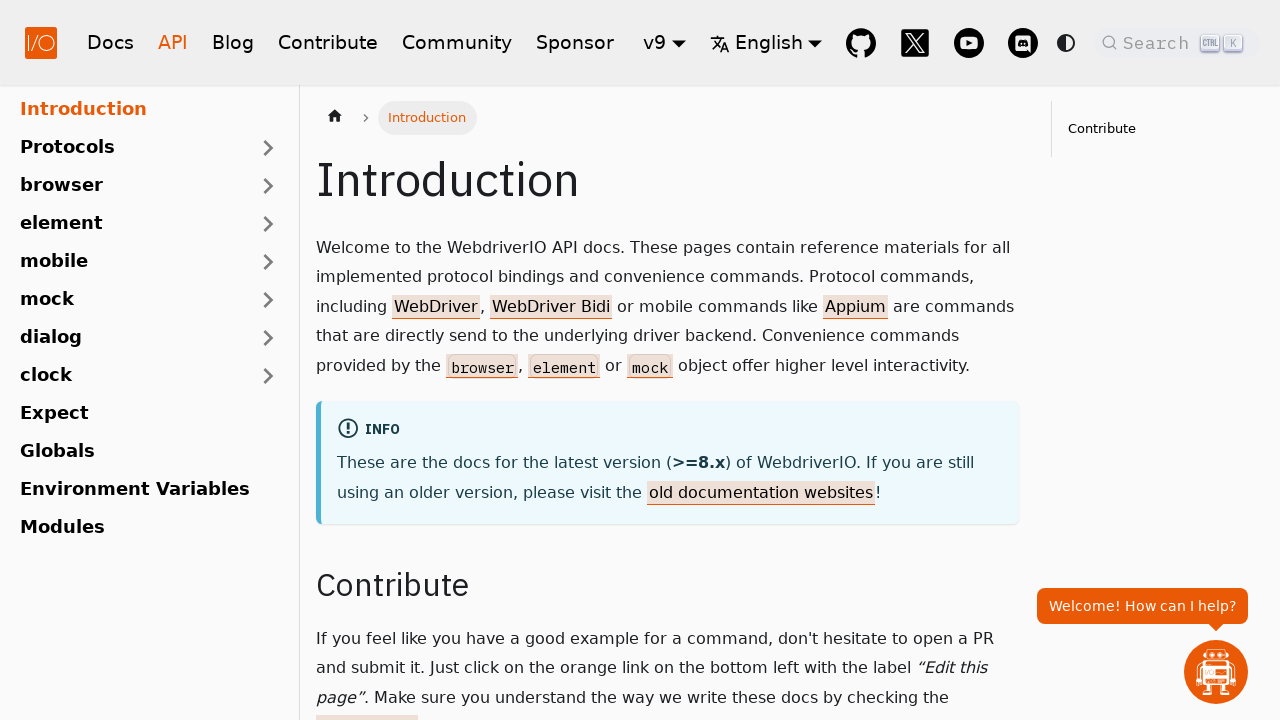

Navigated to API docs page
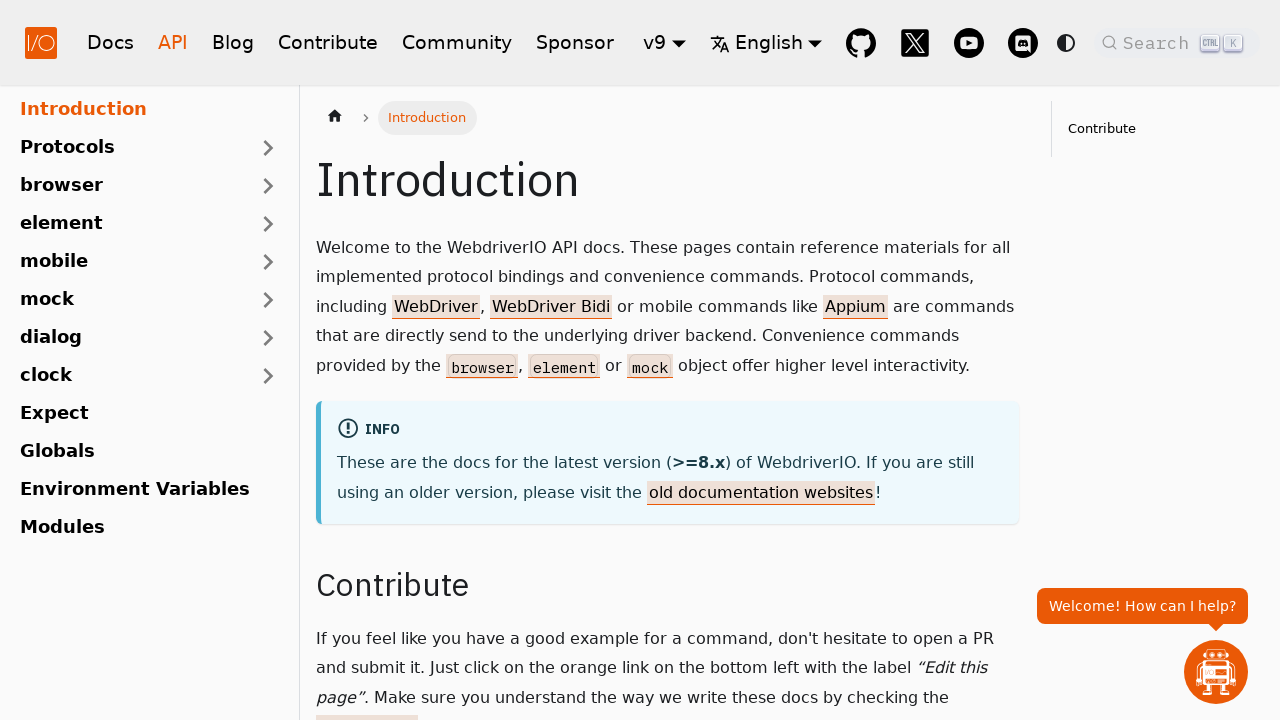

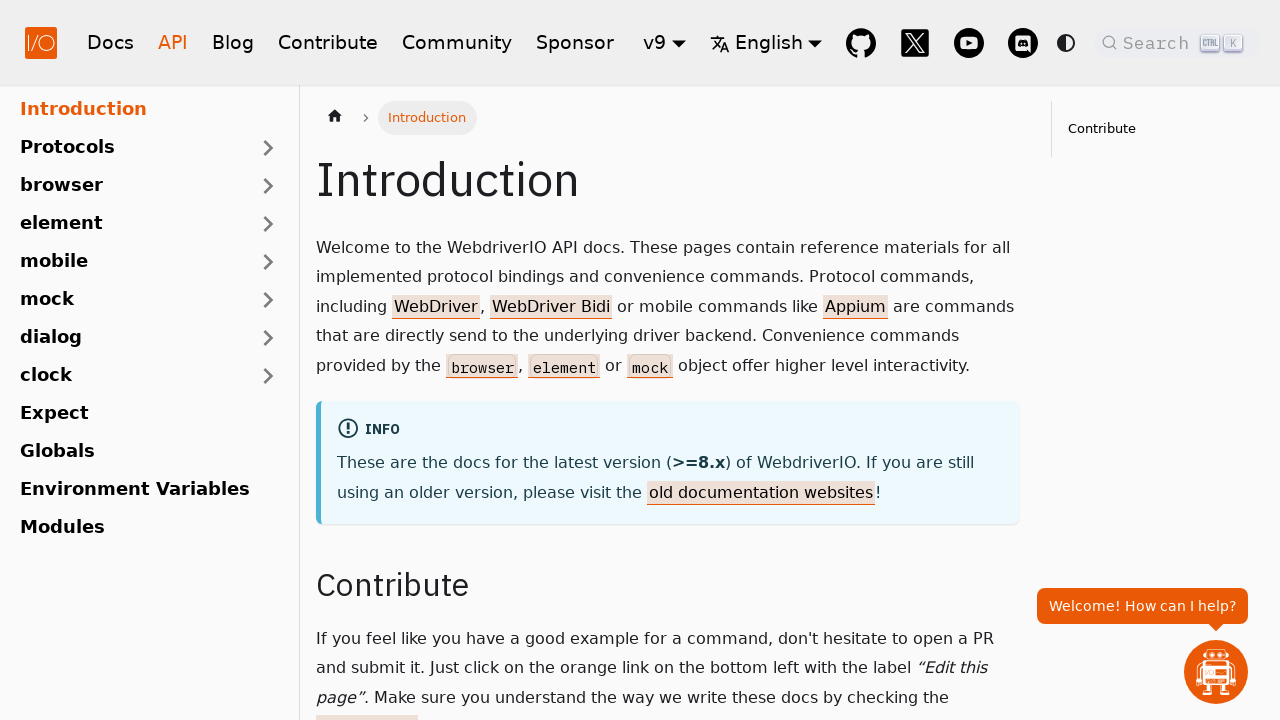